Tests link navigation by counting links in different sections of the page, opening footer column links in new tabs, and switching between the opened tabs

Starting URL: https://www.rahulshettyacademy.com/AutomationPractice/

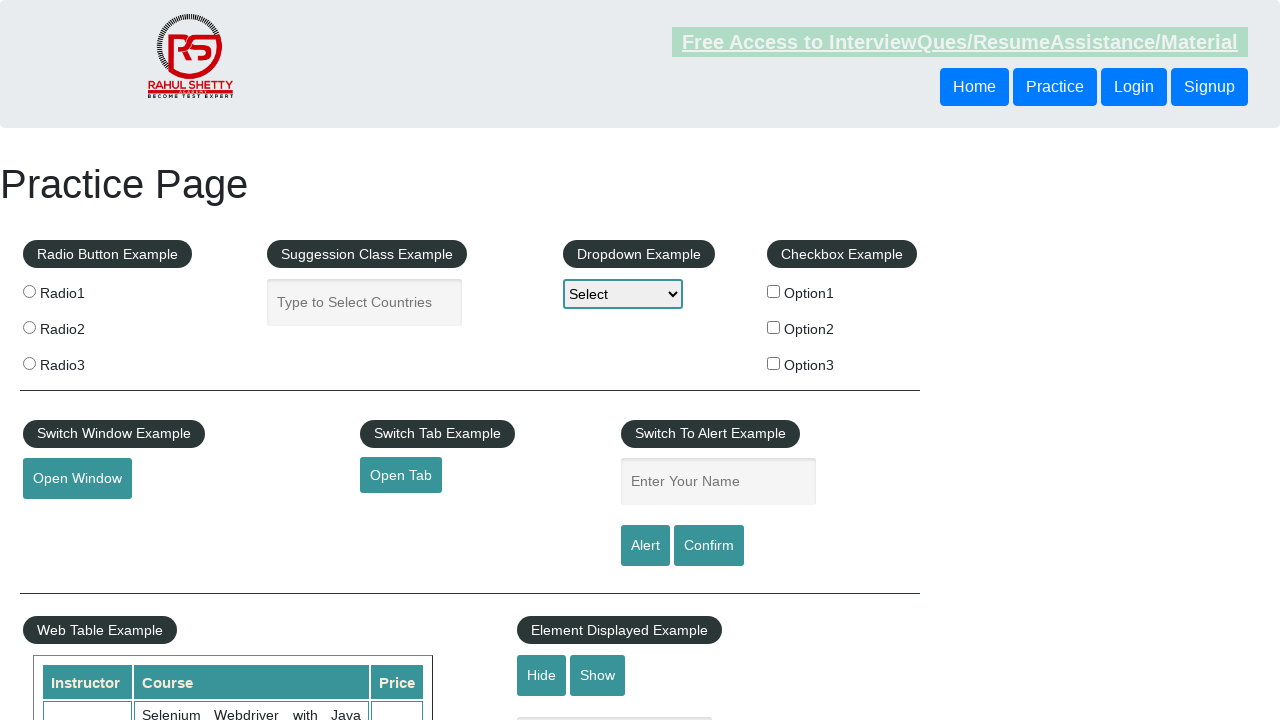

Navigated to AutomationPractice page
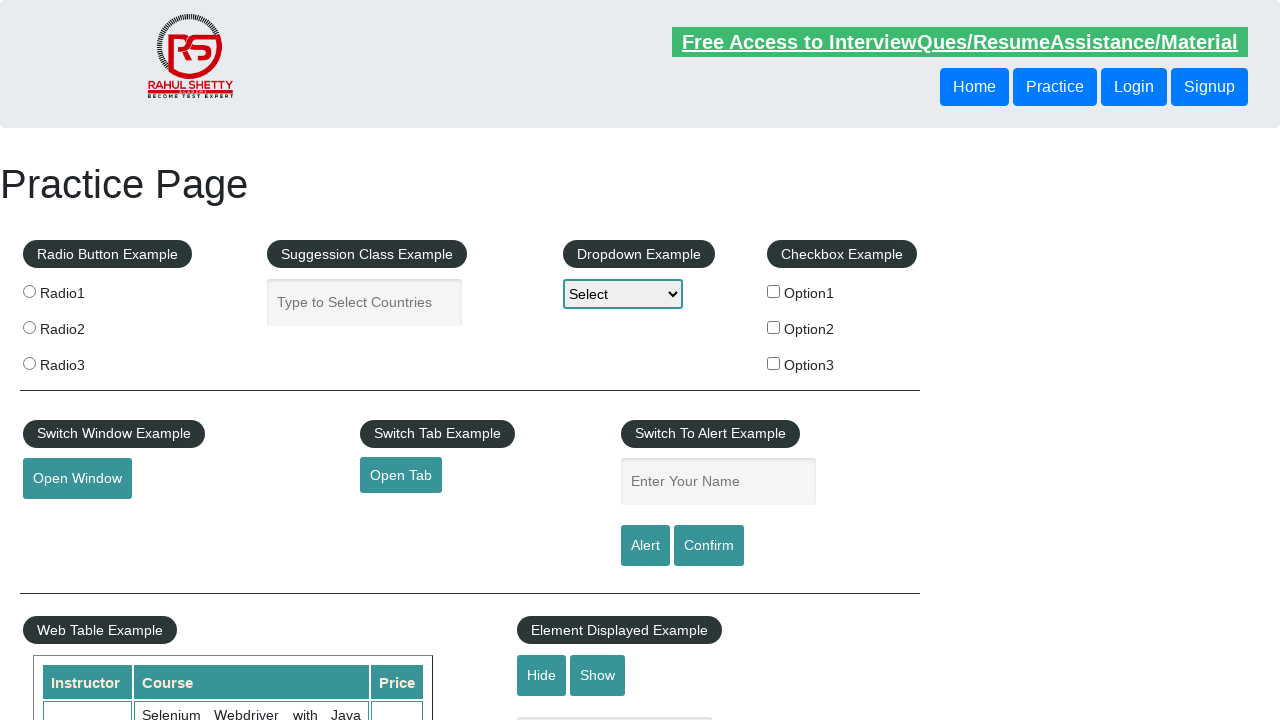

Counted total links on page: 27
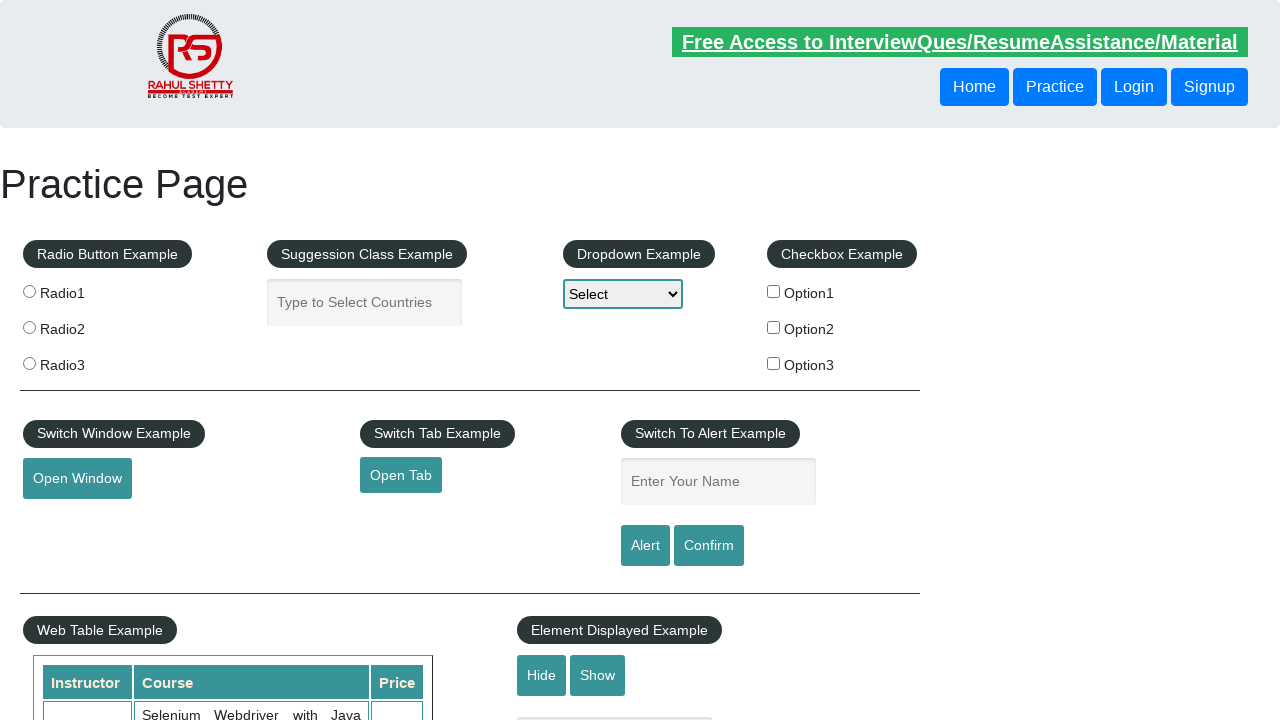

Located footer section with ID 'gf-BIG'
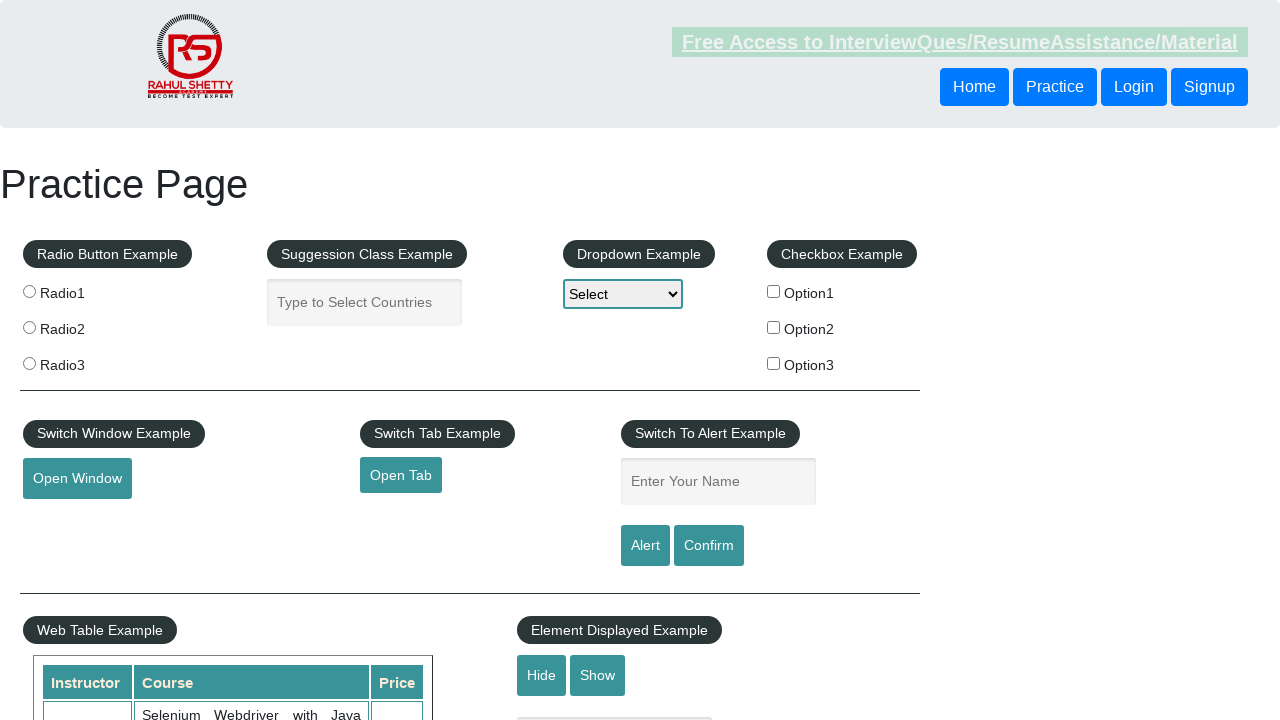

Counted links in footer section: 20
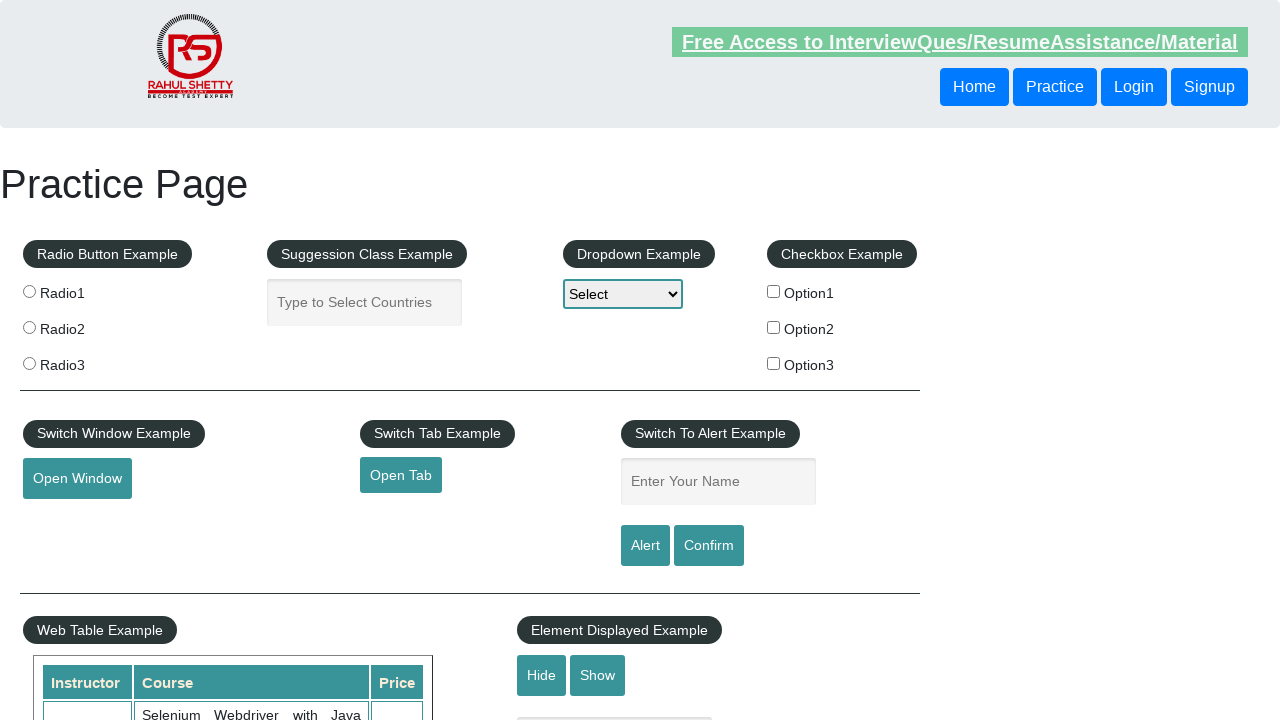

Located first column of footer
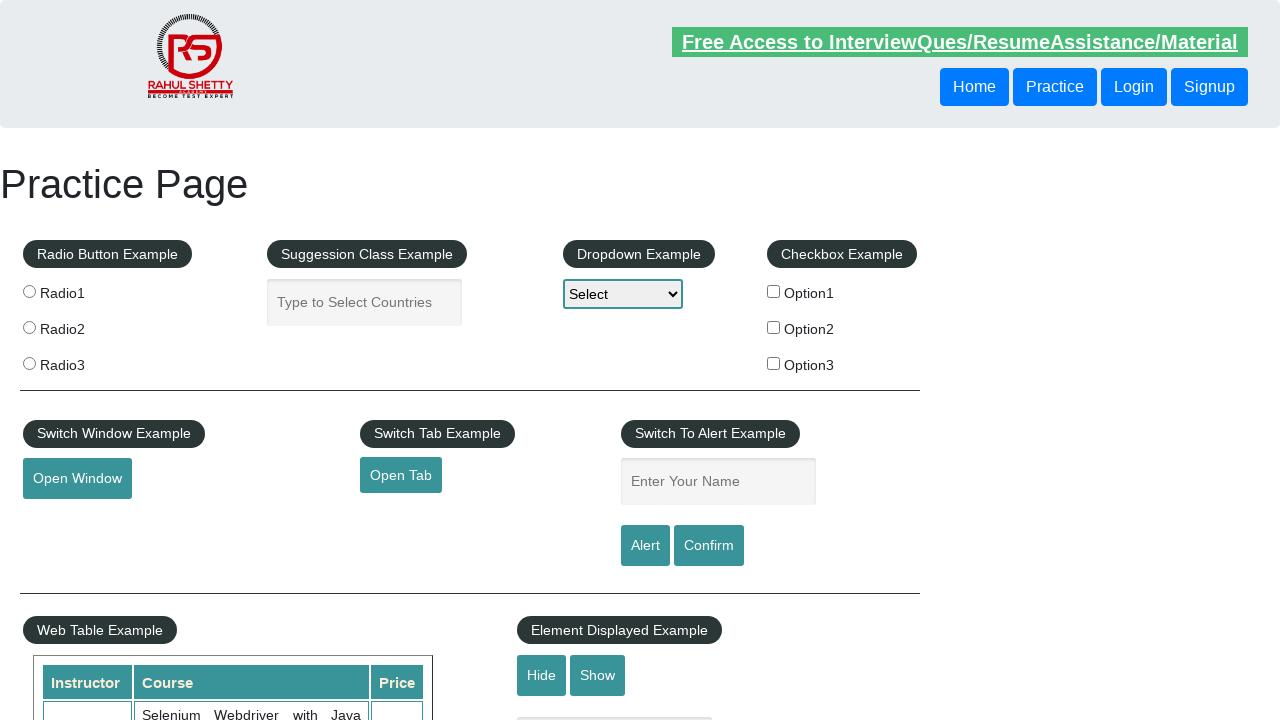

Counted links in first column: 5
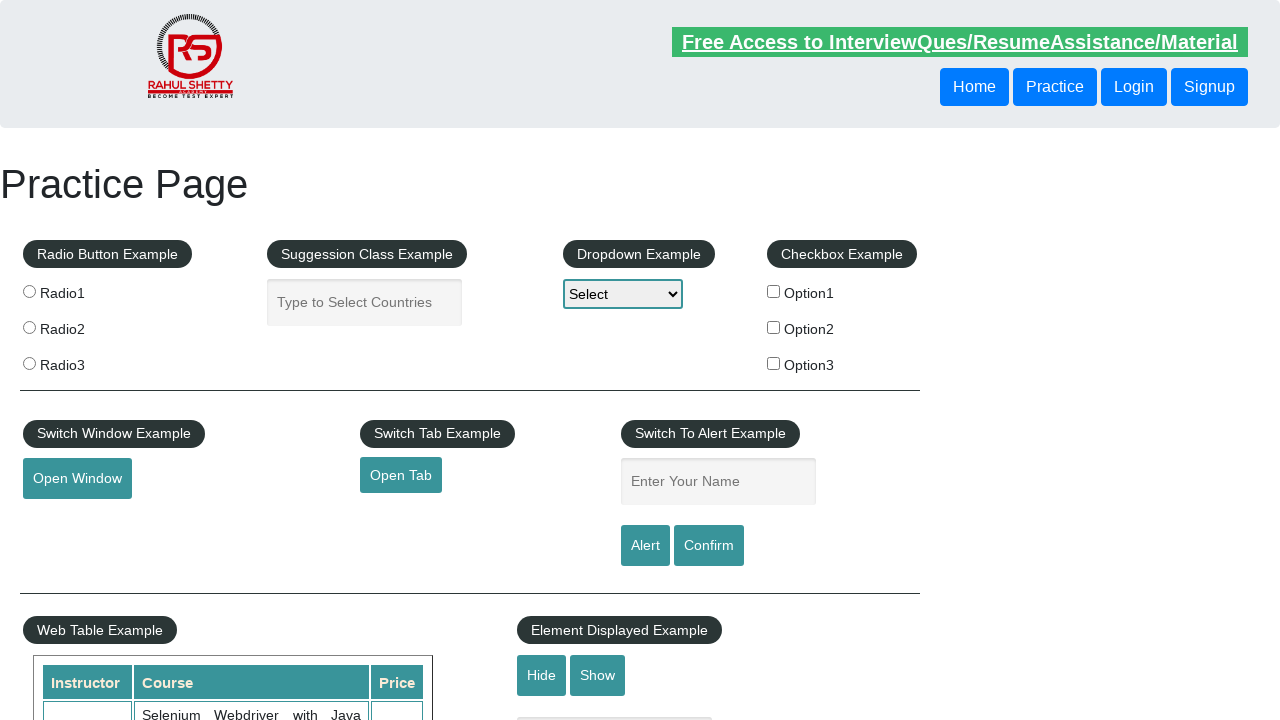

Retrieved 5 link elements from first column
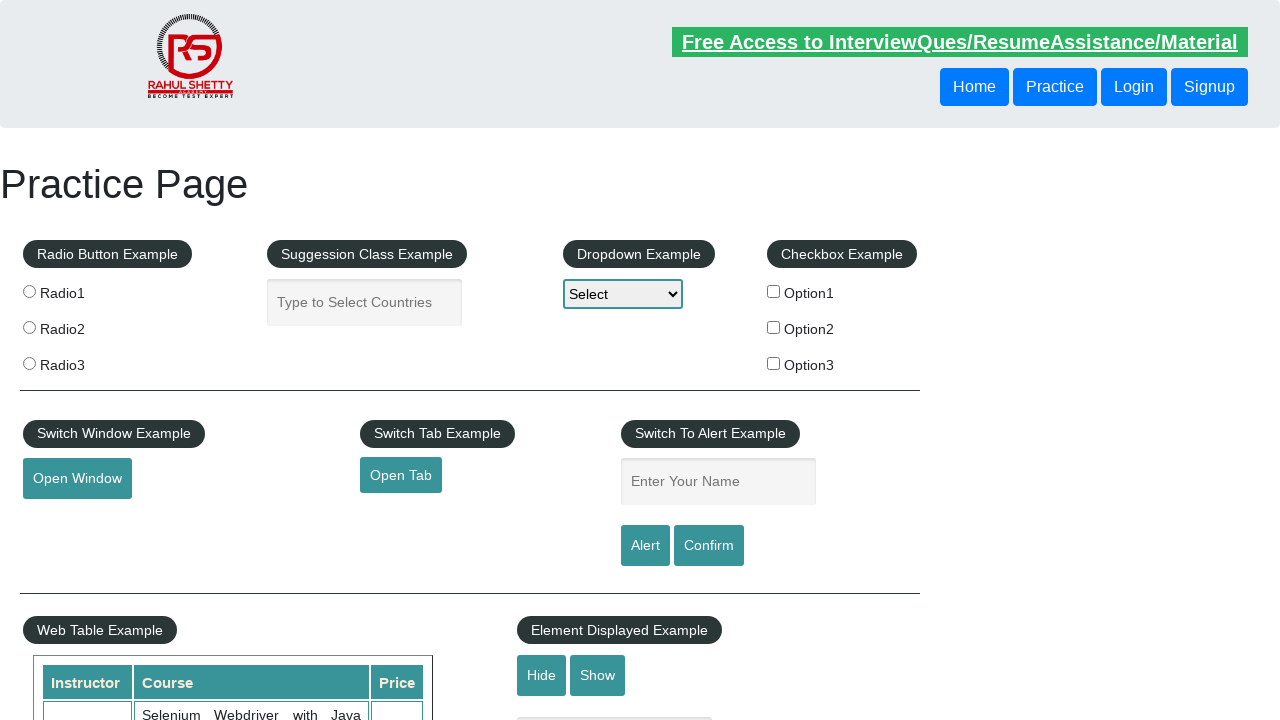

Opened link 1 from first column in new tab using Ctrl+Click at (68, 520) on #gf-BIG >> xpath=//table/tbody/tr/td[1]/ul >> a >> nth=1
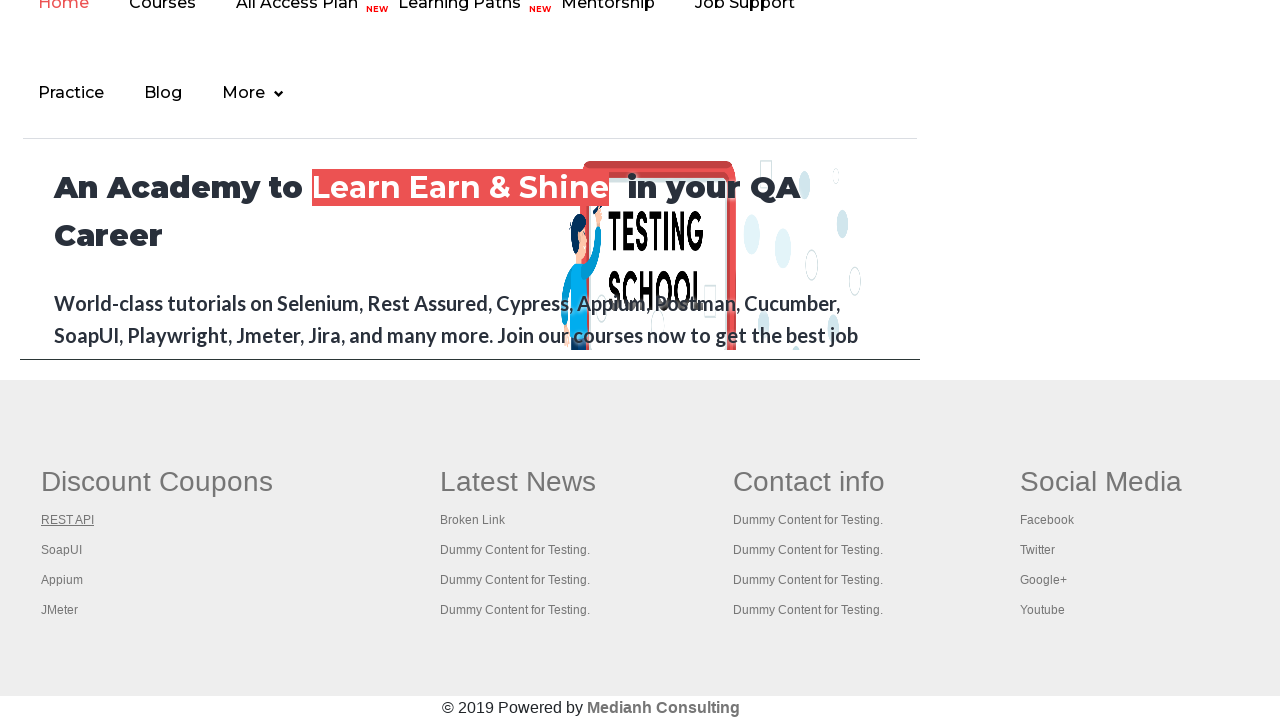

Opened link 2 from first column in new tab using Ctrl+Click at (62, 550) on #gf-BIG >> xpath=//table/tbody/tr/td[1]/ul >> a >> nth=2
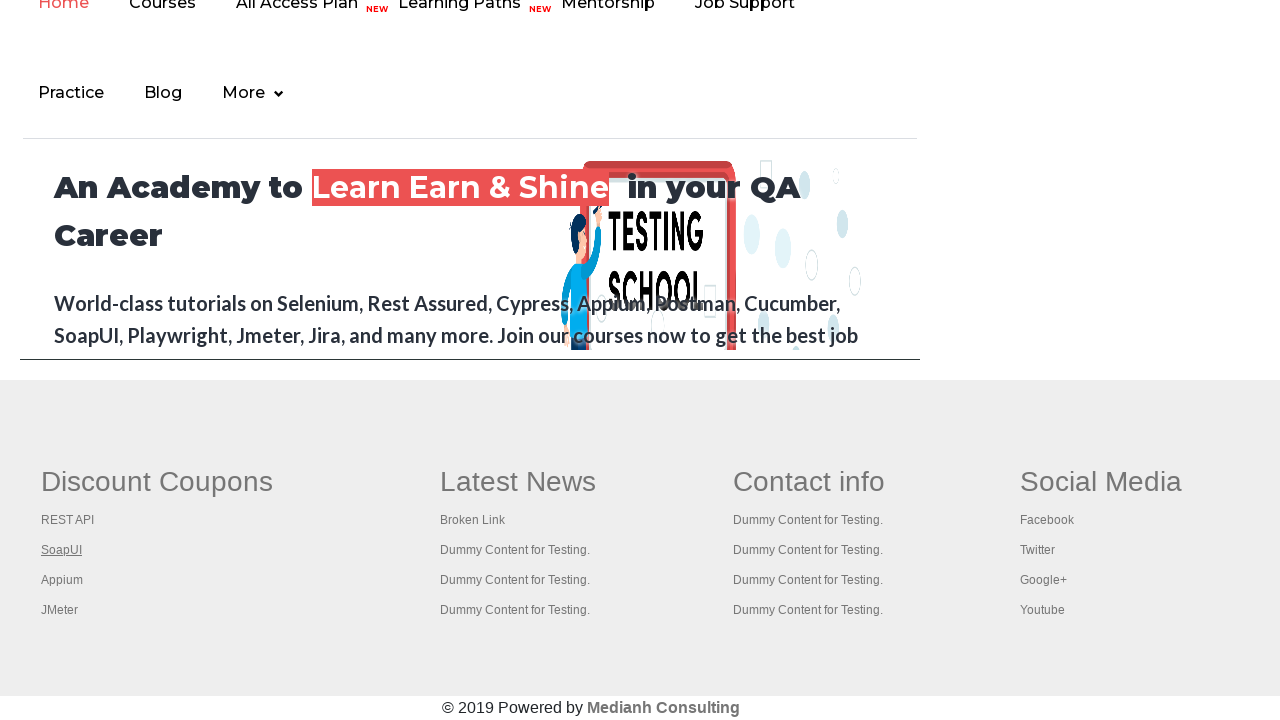

Opened link 3 from first column in new tab using Ctrl+Click at (62, 580) on #gf-BIG >> xpath=//table/tbody/tr/td[1]/ul >> a >> nth=3
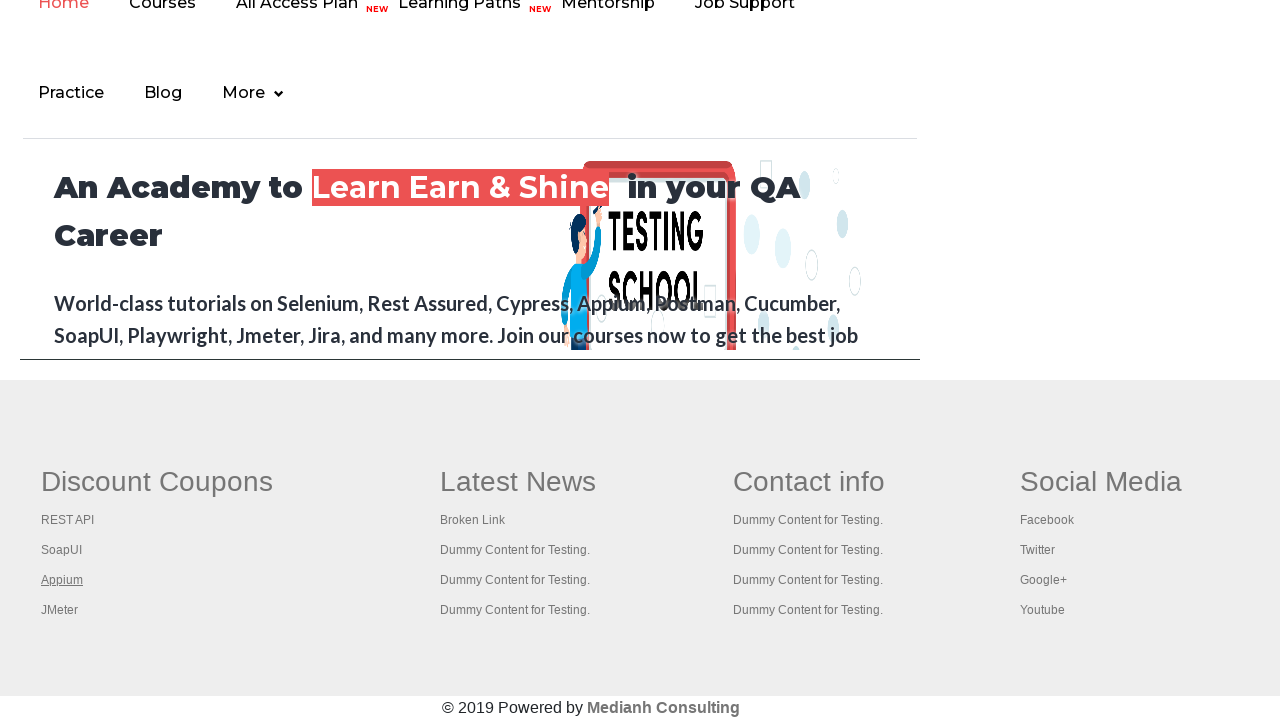

Opened link 4 from first column in new tab using Ctrl+Click at (60, 610) on #gf-BIG >> xpath=//table/tbody/tr/td[1]/ul >> a >> nth=4
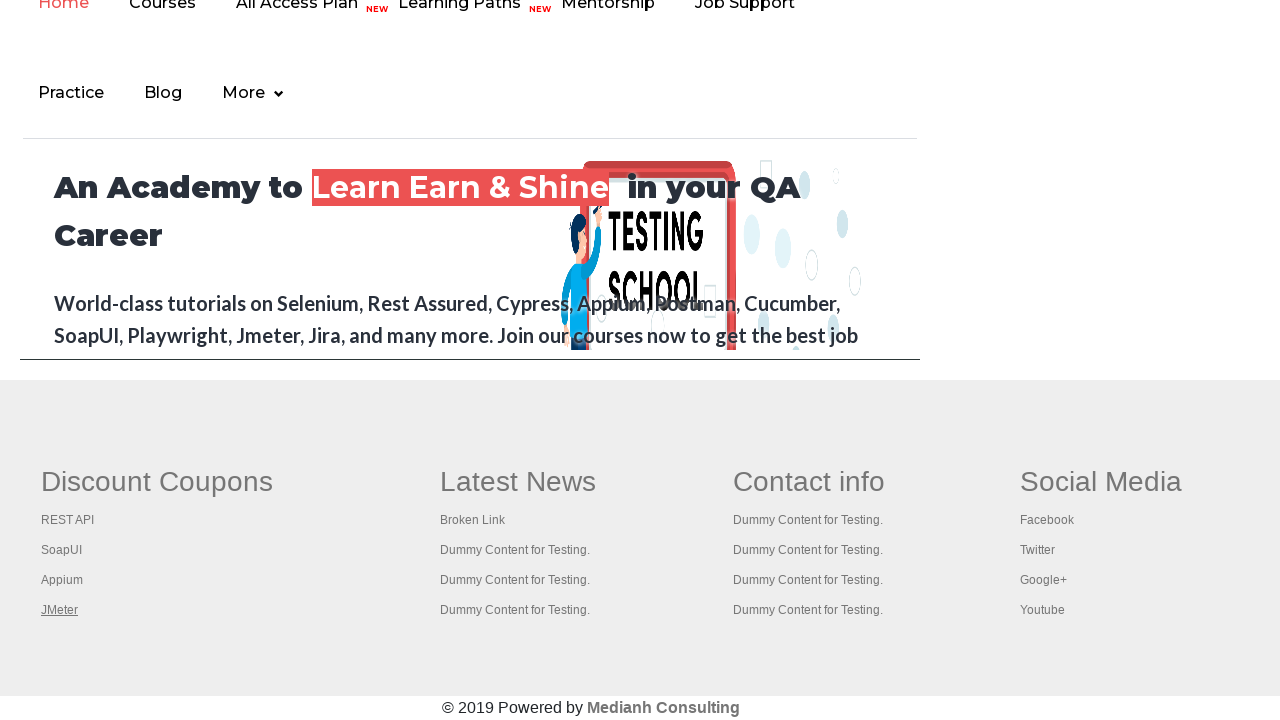

Retrieved all opened pages: 5 total tabs
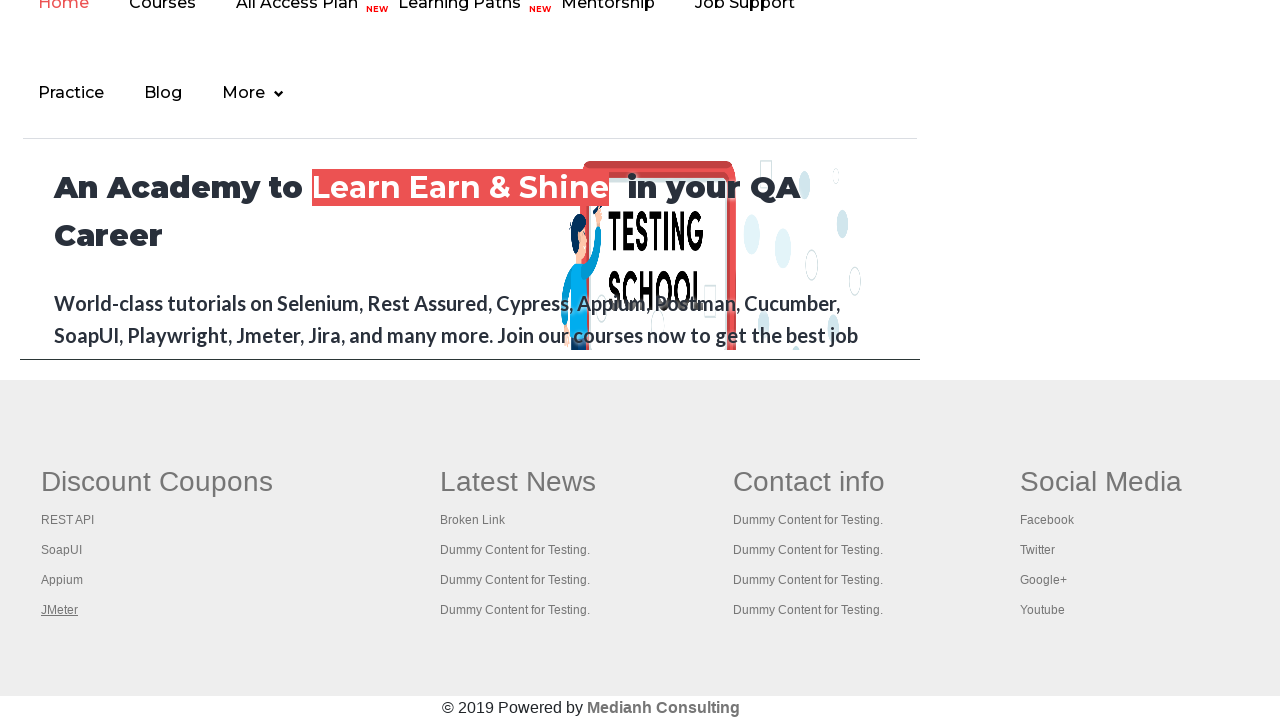

Switched to tab with title: Practice Page
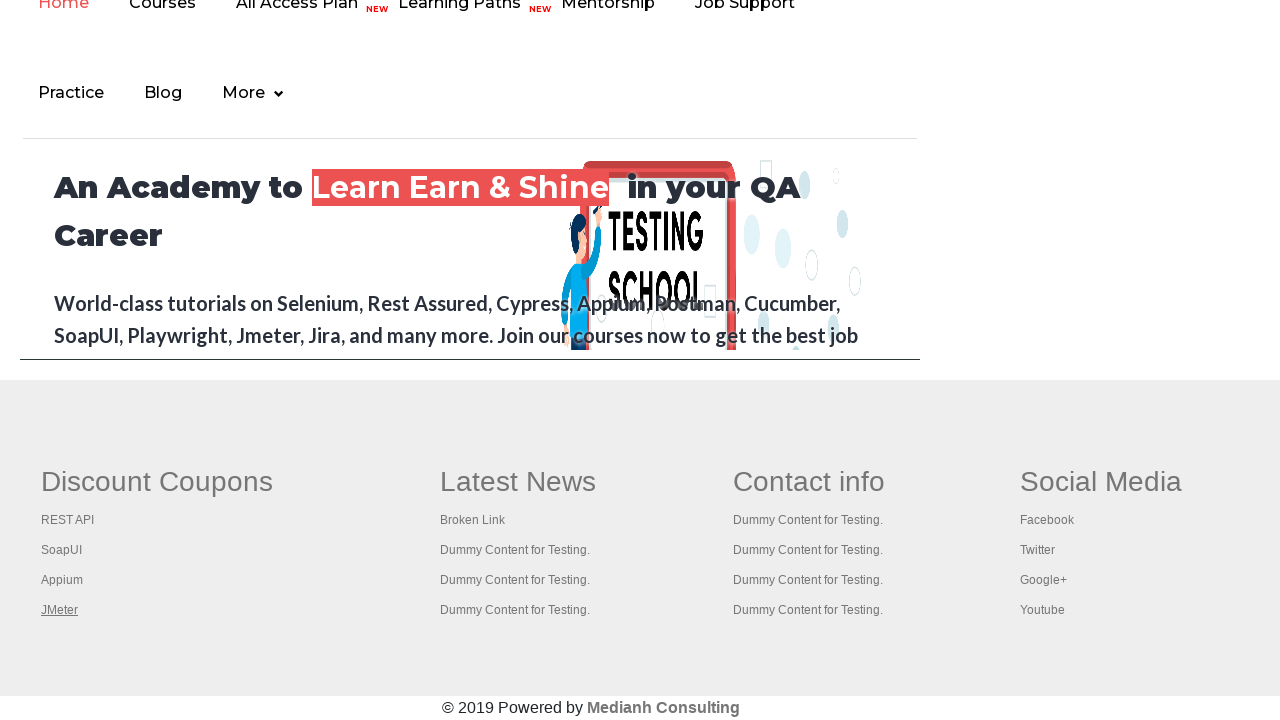

Switched to tab with title: REST API Tutorial
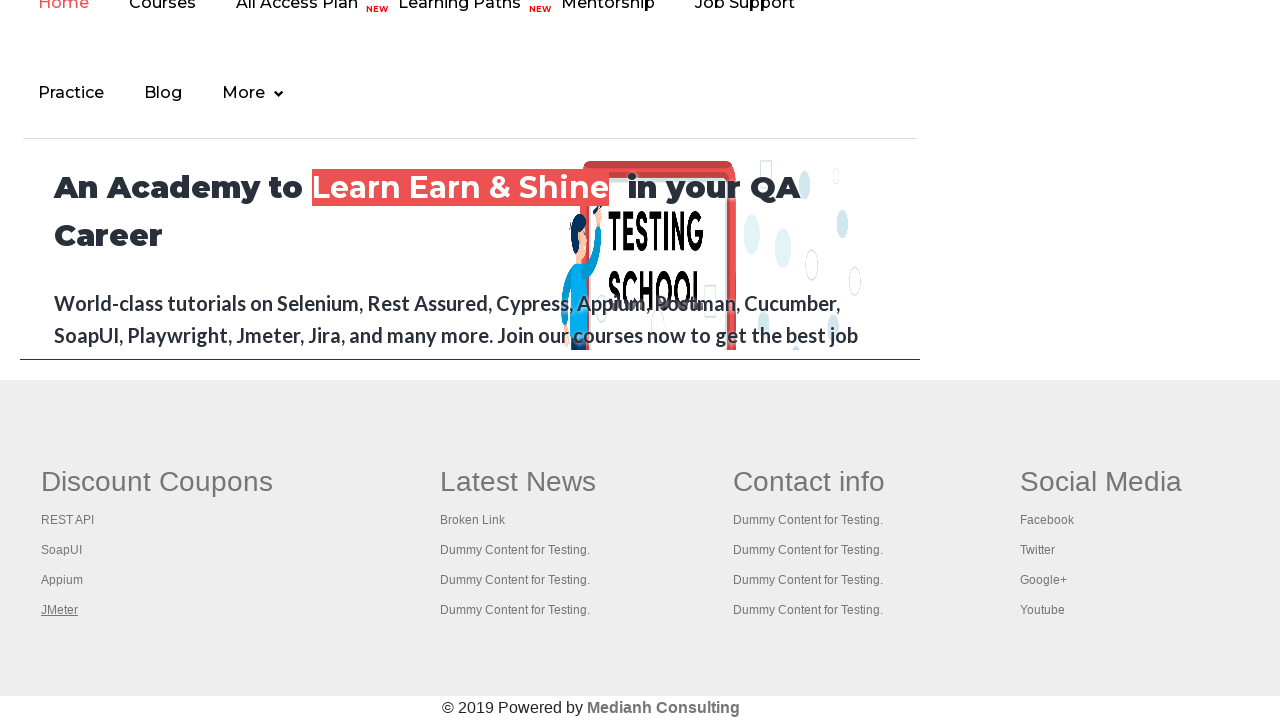

Switched to tab with title: The World’s Most Popular API Testing Tool | SoapUI
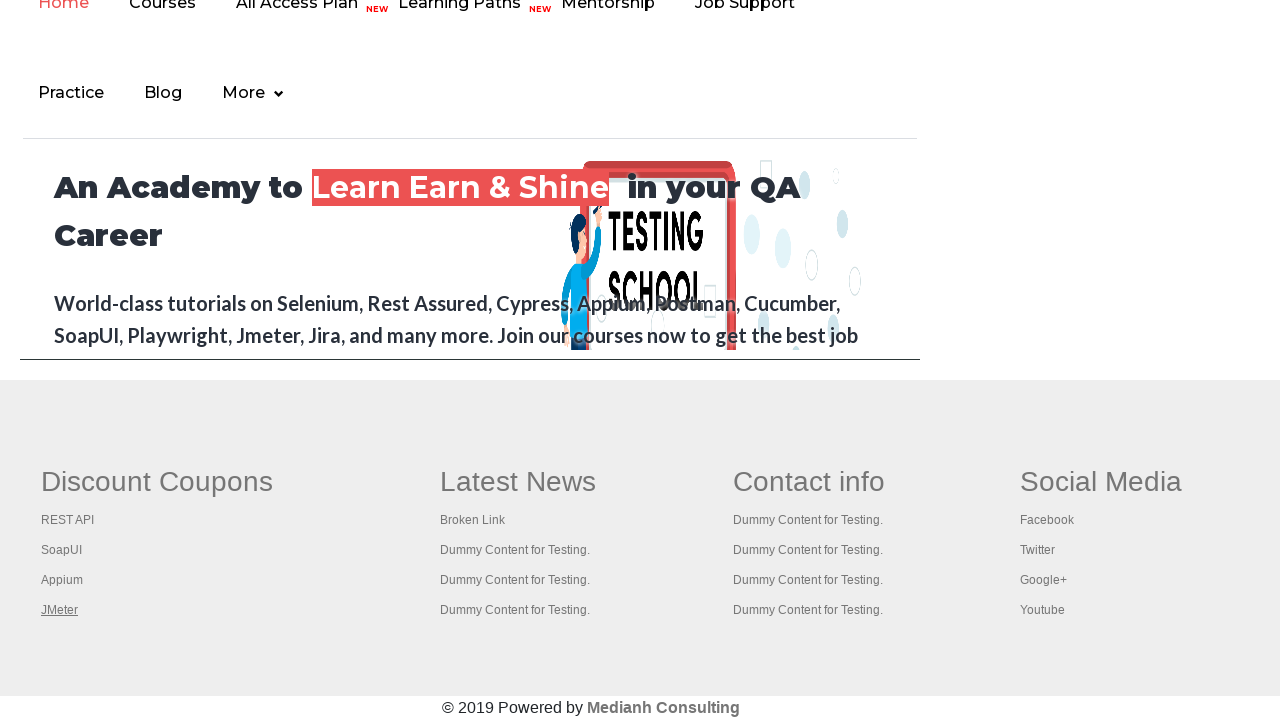

Switched to tab with title: Appium tutorial for Mobile Apps testing | RahulShetty Academy | Rahul
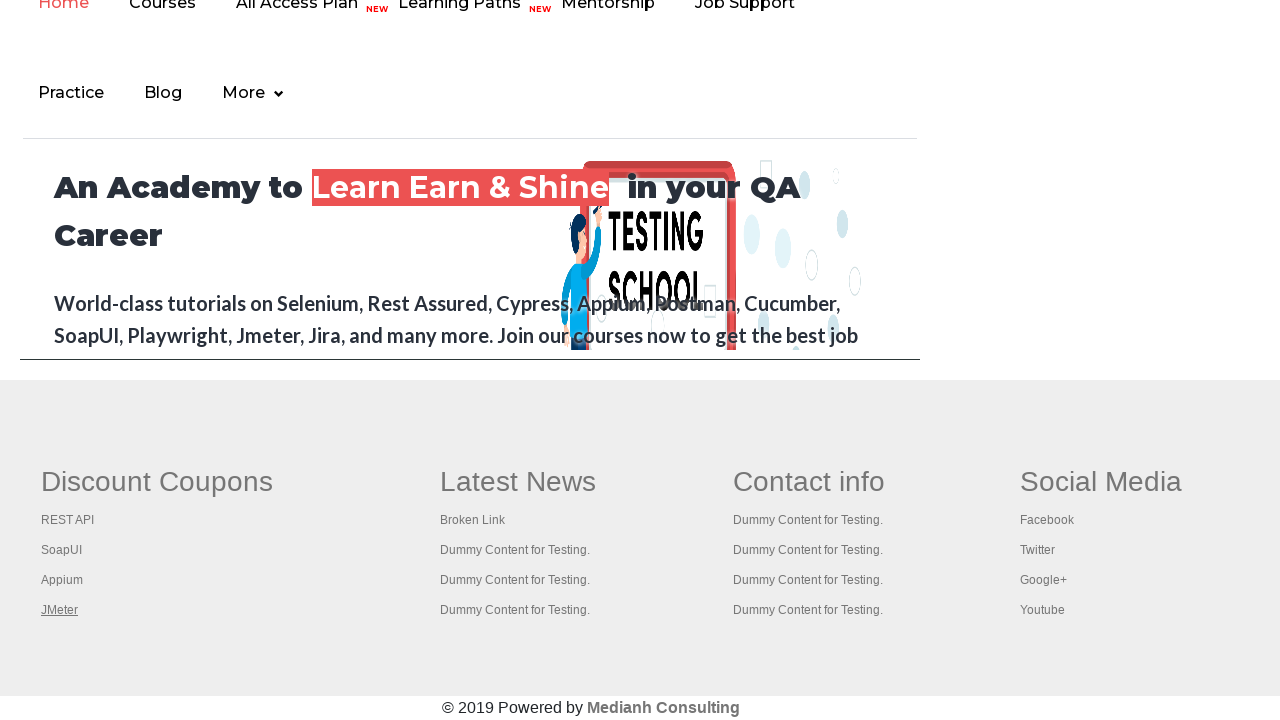

Switched to tab with title: Apache JMeter - Apache JMeter™
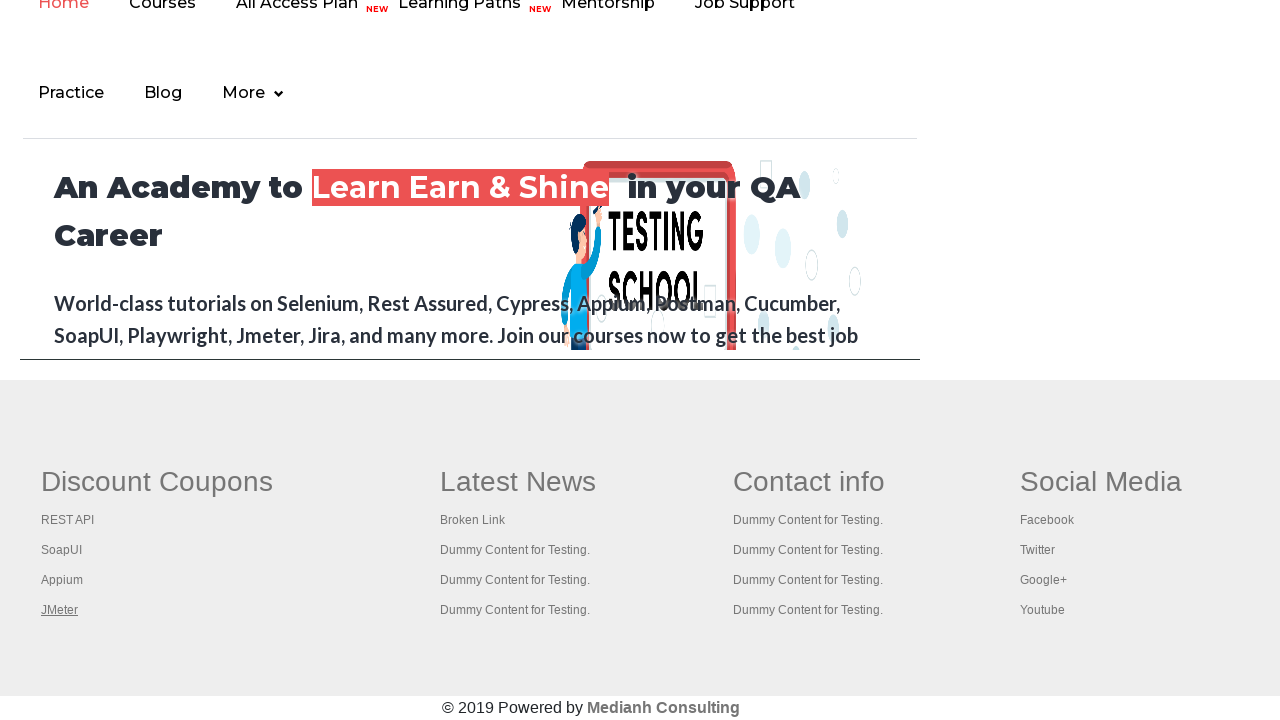

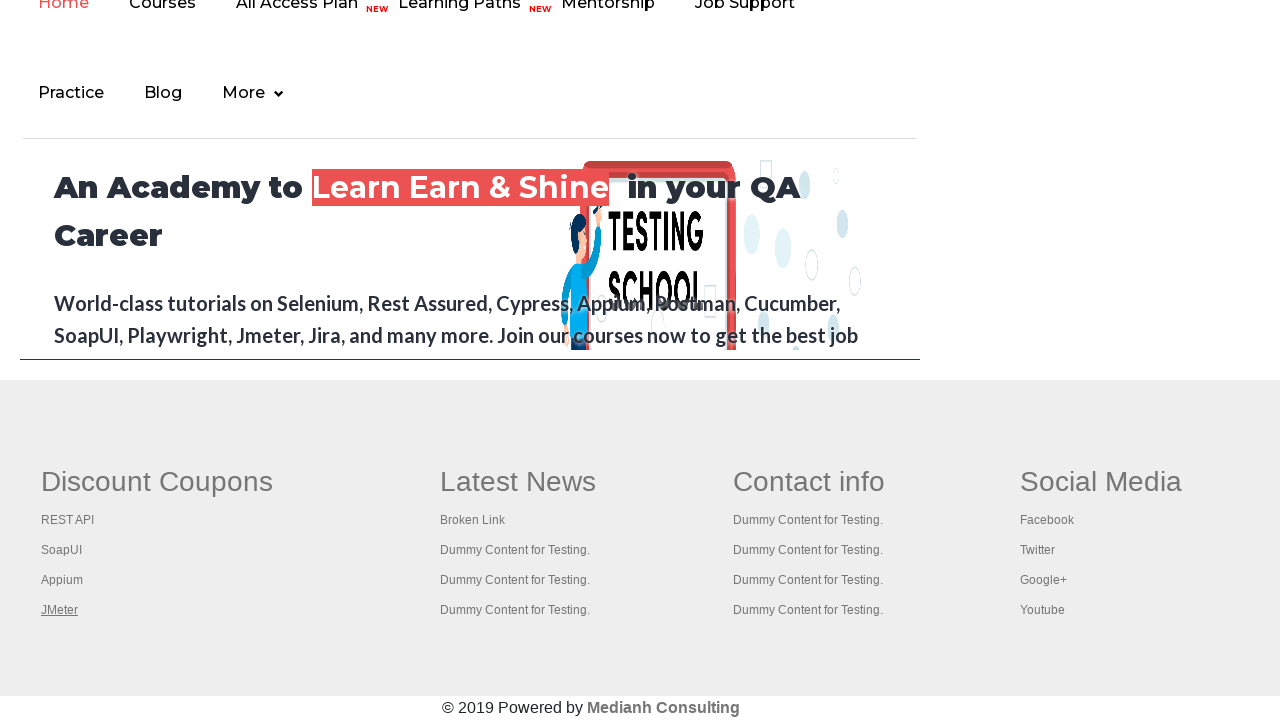